Tests navigation through footer links by opening each link in the first column of the footer section in new tabs using Ctrl+Enter, then iterates through all opened tabs to verify they loaded.

Starting URL: http://qaclickacademy.com/practice.php

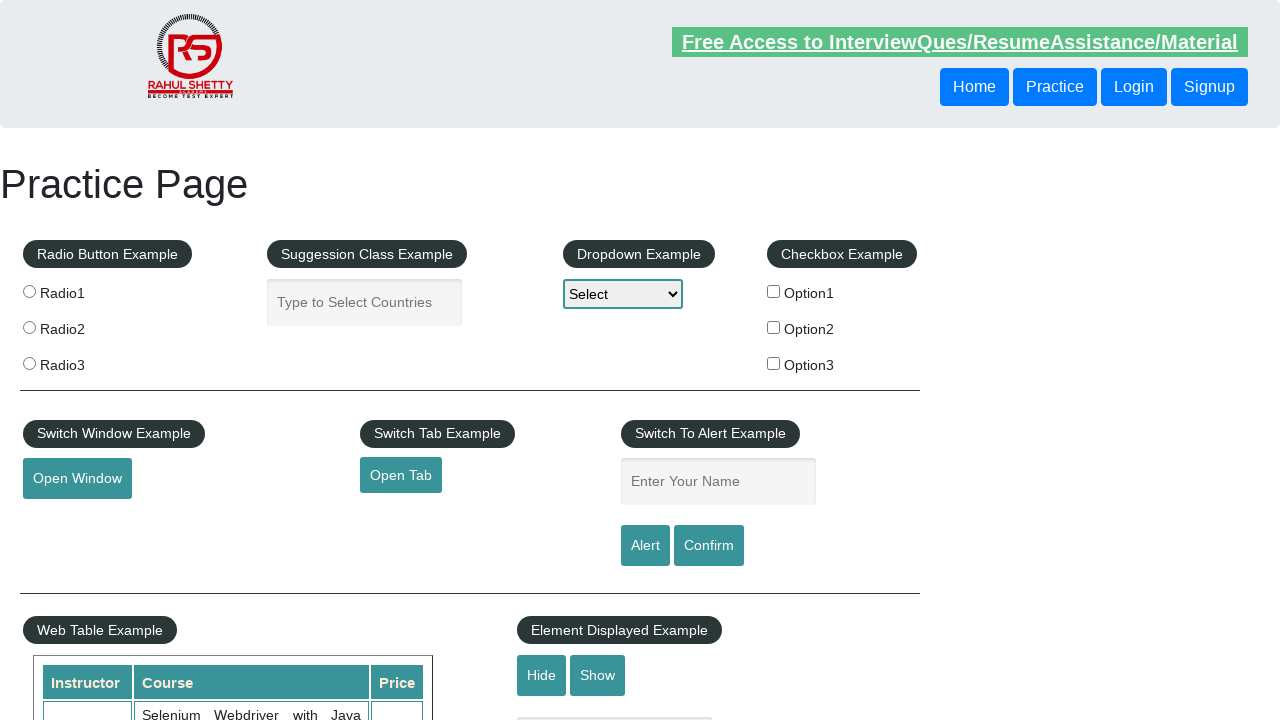

Footer section loaded and located
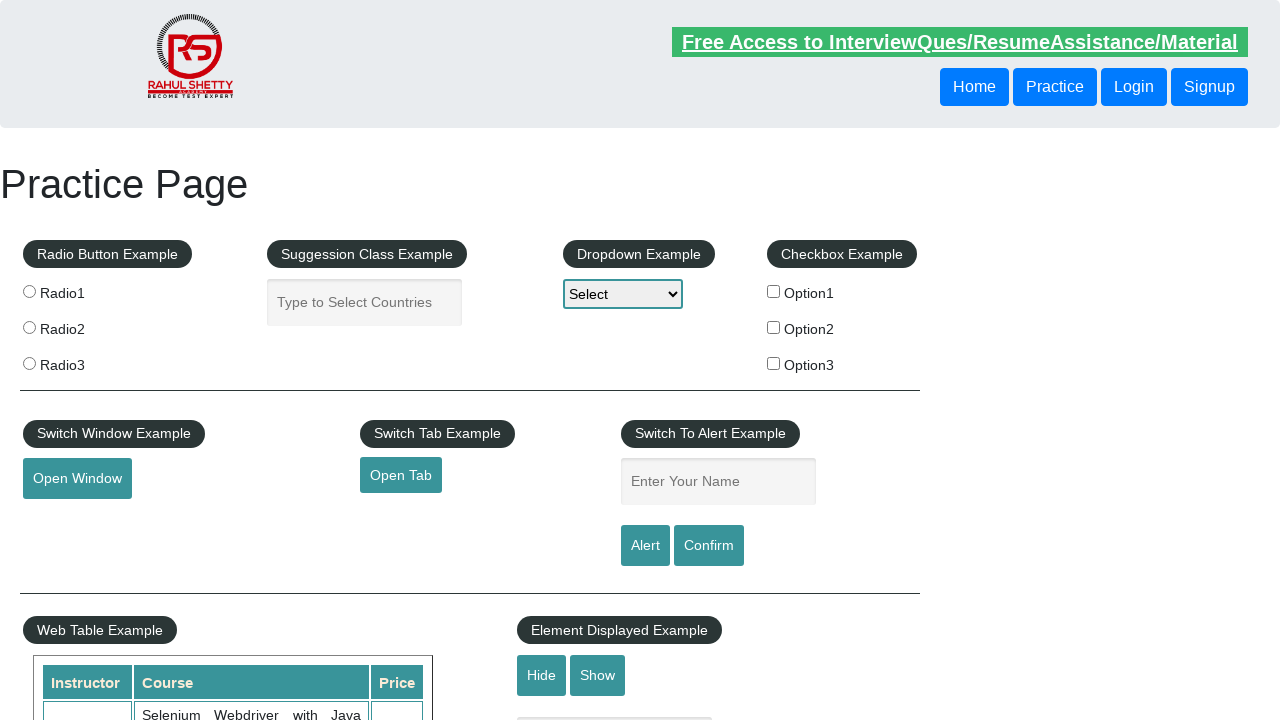

Located all links in first column of footer
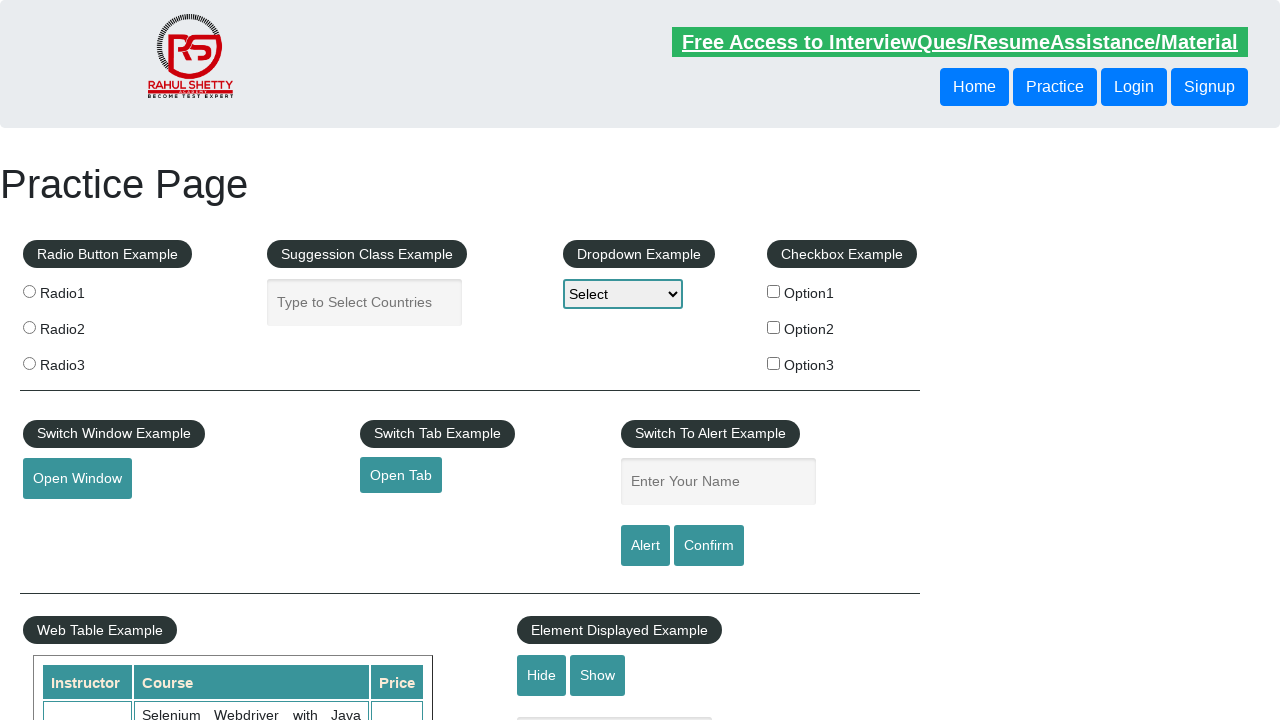

Found 5 links in first footer column
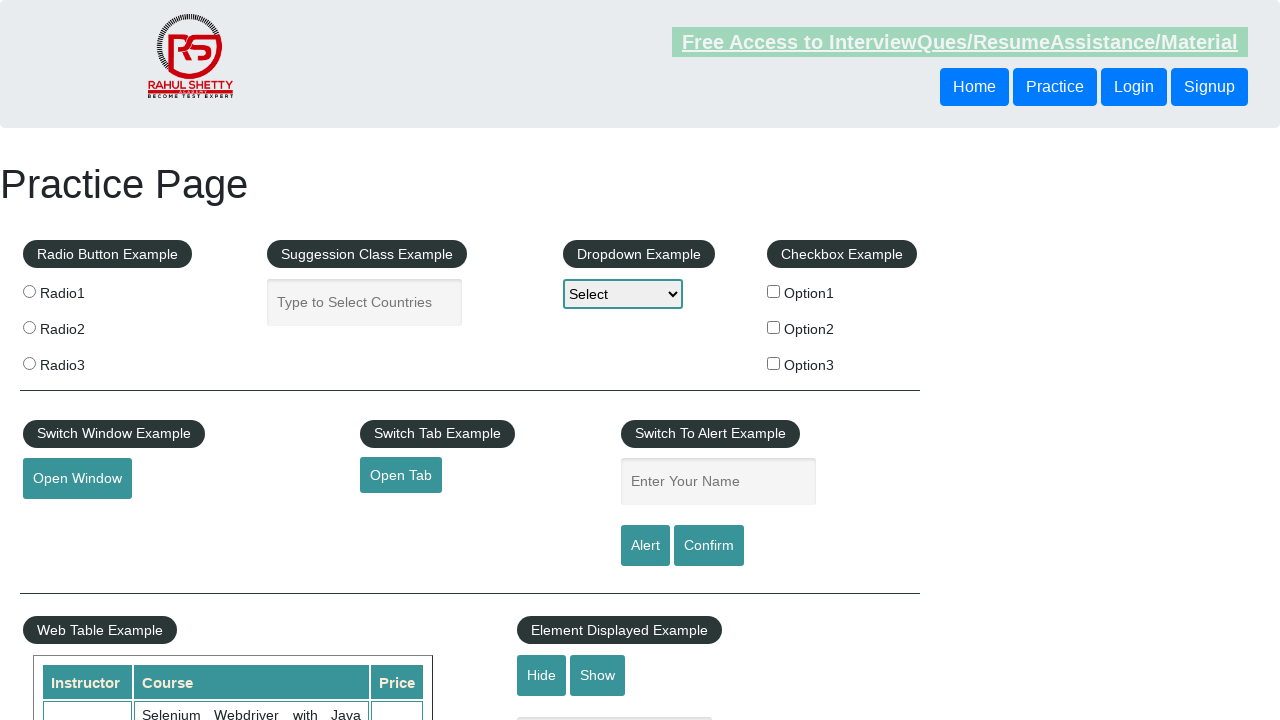

Opened footer link 1 in new tab using Ctrl+Click at (68, 520) on xpath=//div[@id='gf-BIG']//table/tbody/tr/td[1]/ul//a >> nth=1
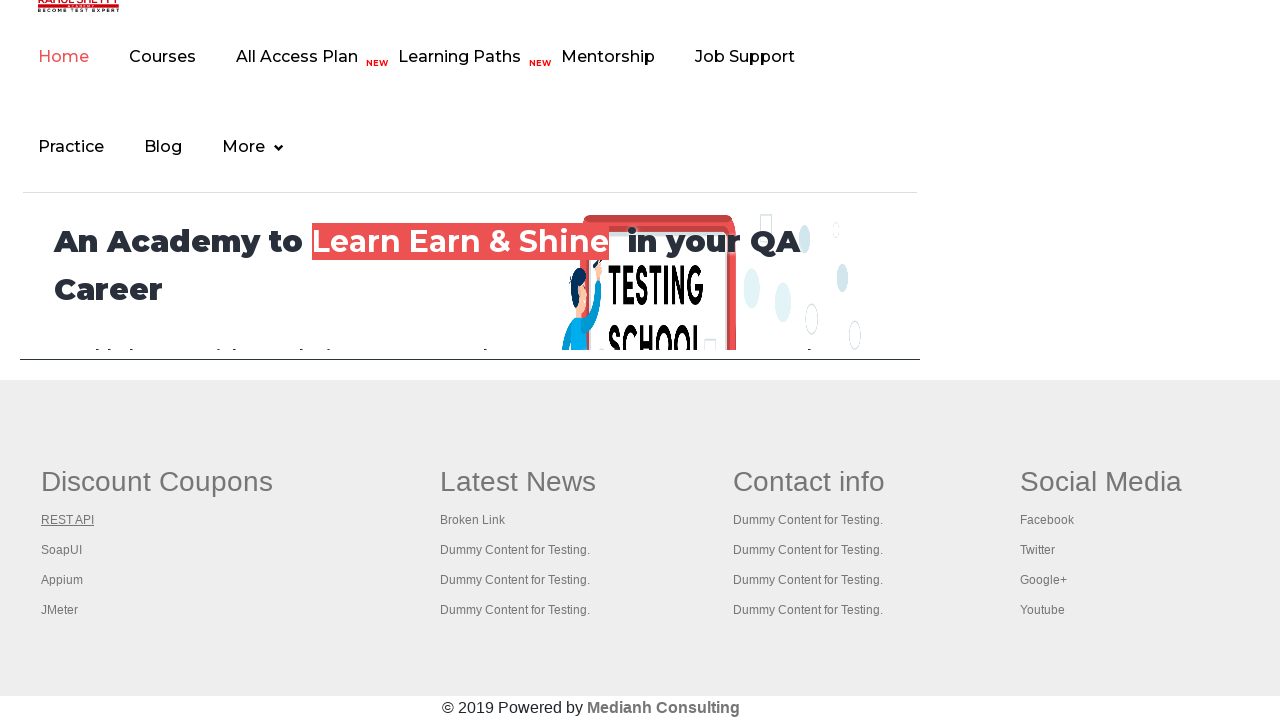

Waited 2 seconds for tab 1 to initialize
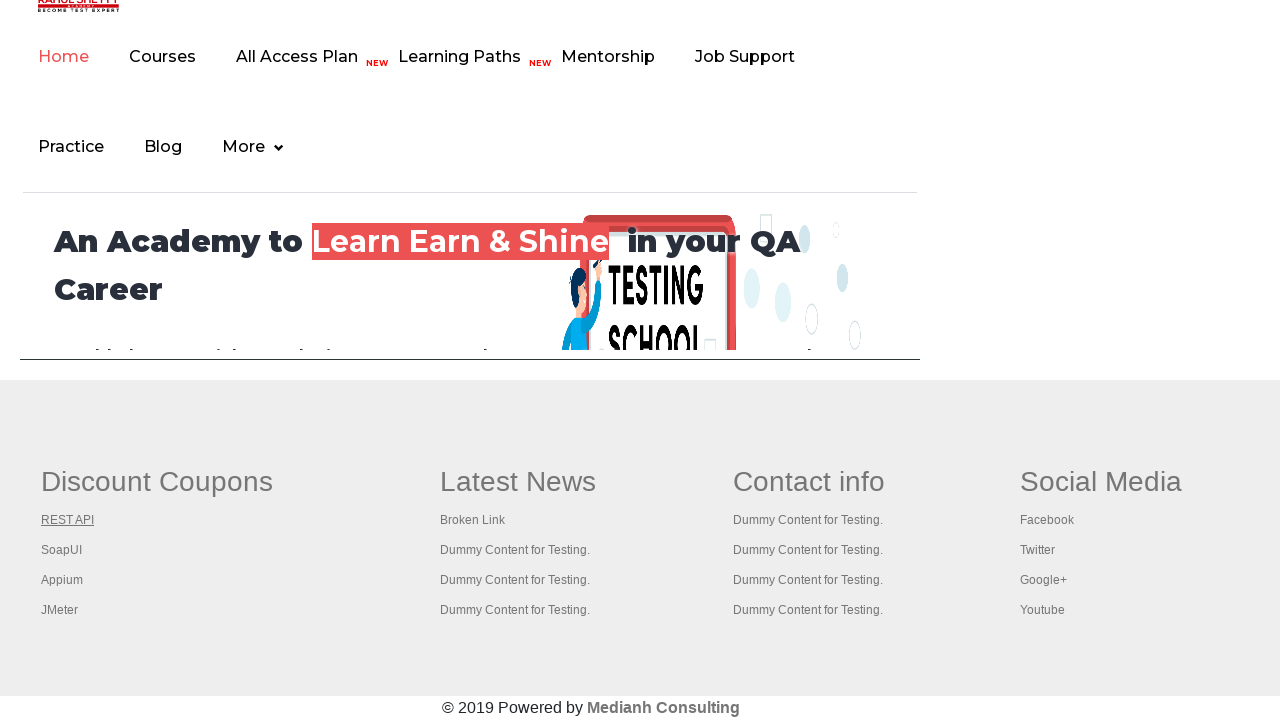

Opened footer link 2 in new tab using Ctrl+Click at (62, 550) on xpath=//div[@id='gf-BIG']//table/tbody/tr/td[1]/ul//a >> nth=2
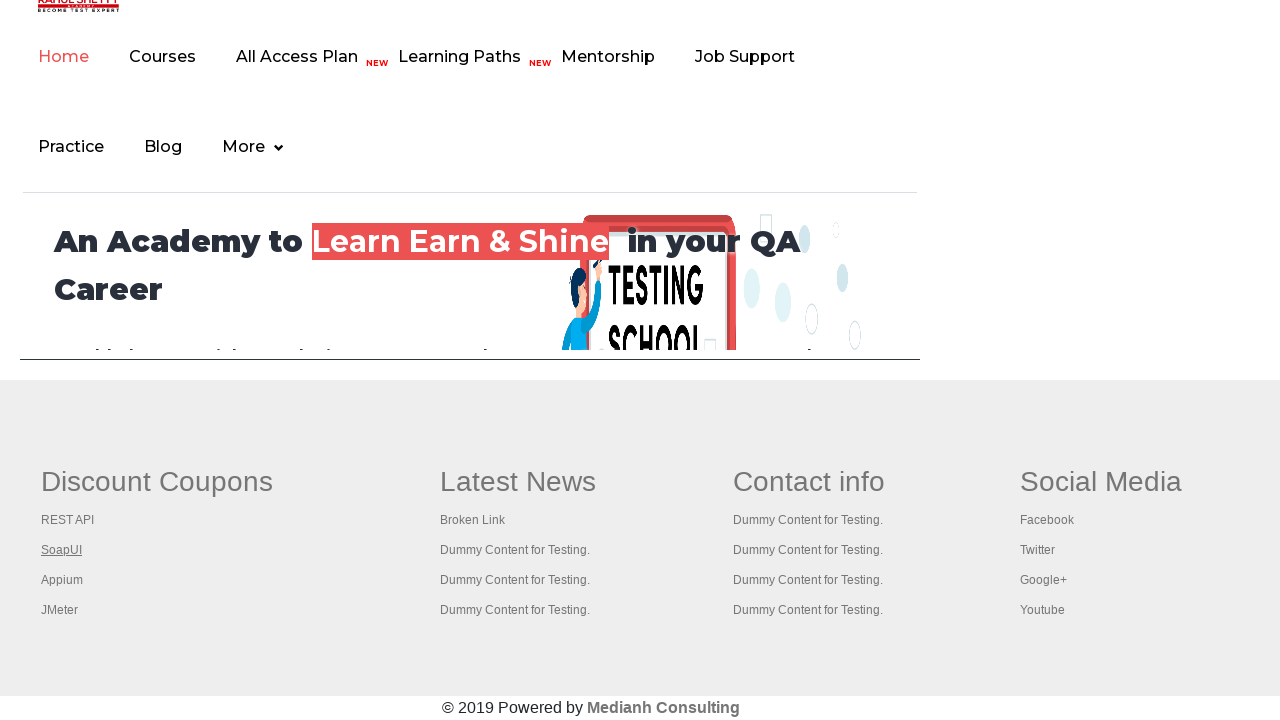

Waited 2 seconds for tab 2 to initialize
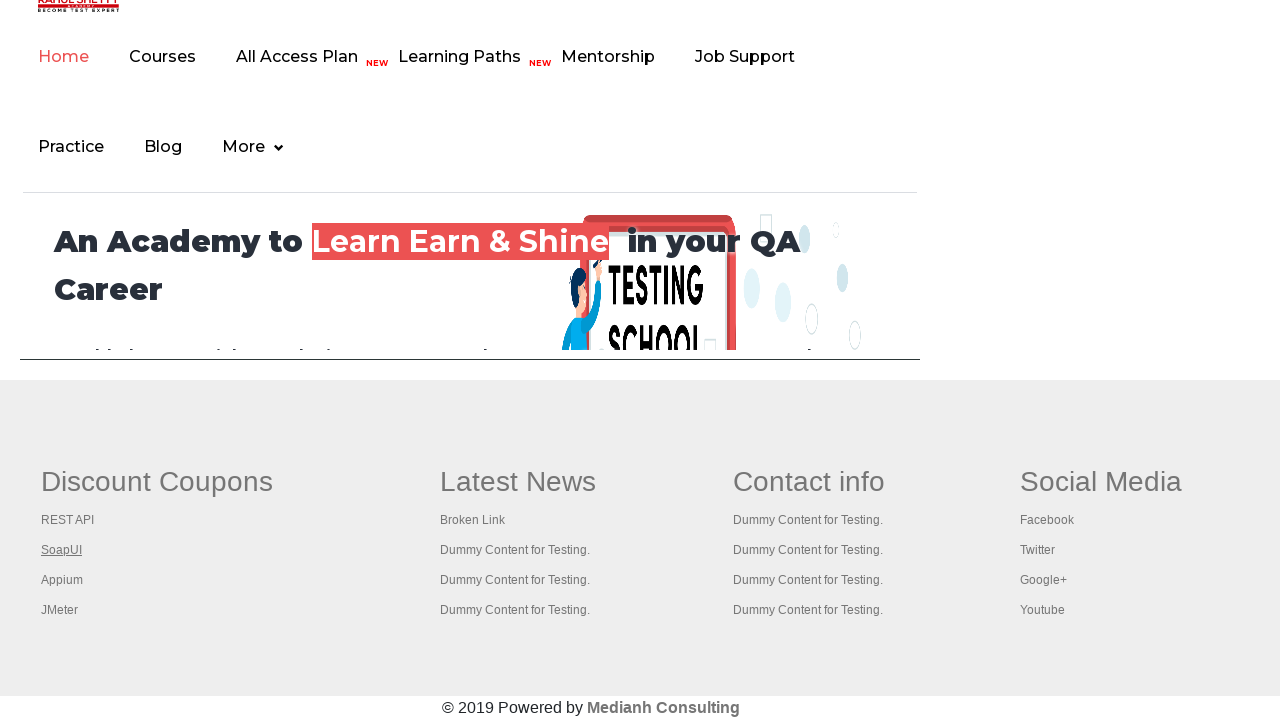

Opened footer link 3 in new tab using Ctrl+Click at (62, 580) on xpath=//div[@id='gf-BIG']//table/tbody/tr/td[1]/ul//a >> nth=3
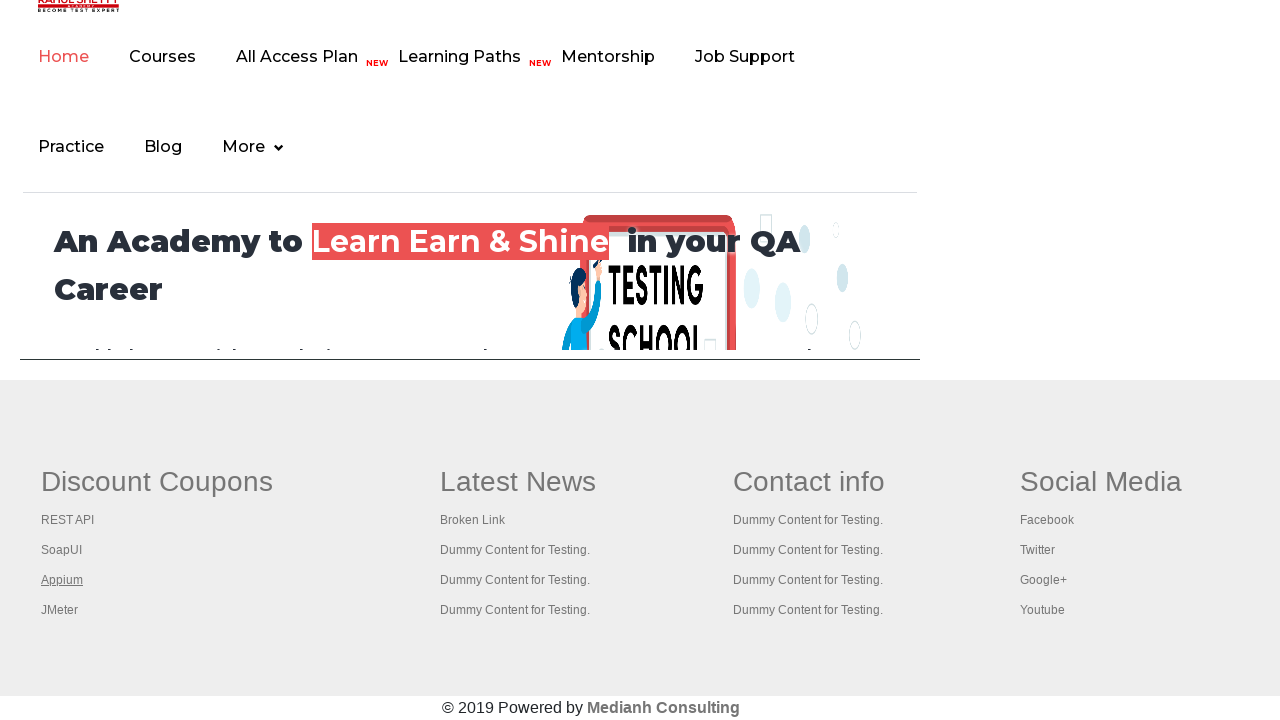

Waited 2 seconds for tab 3 to initialize
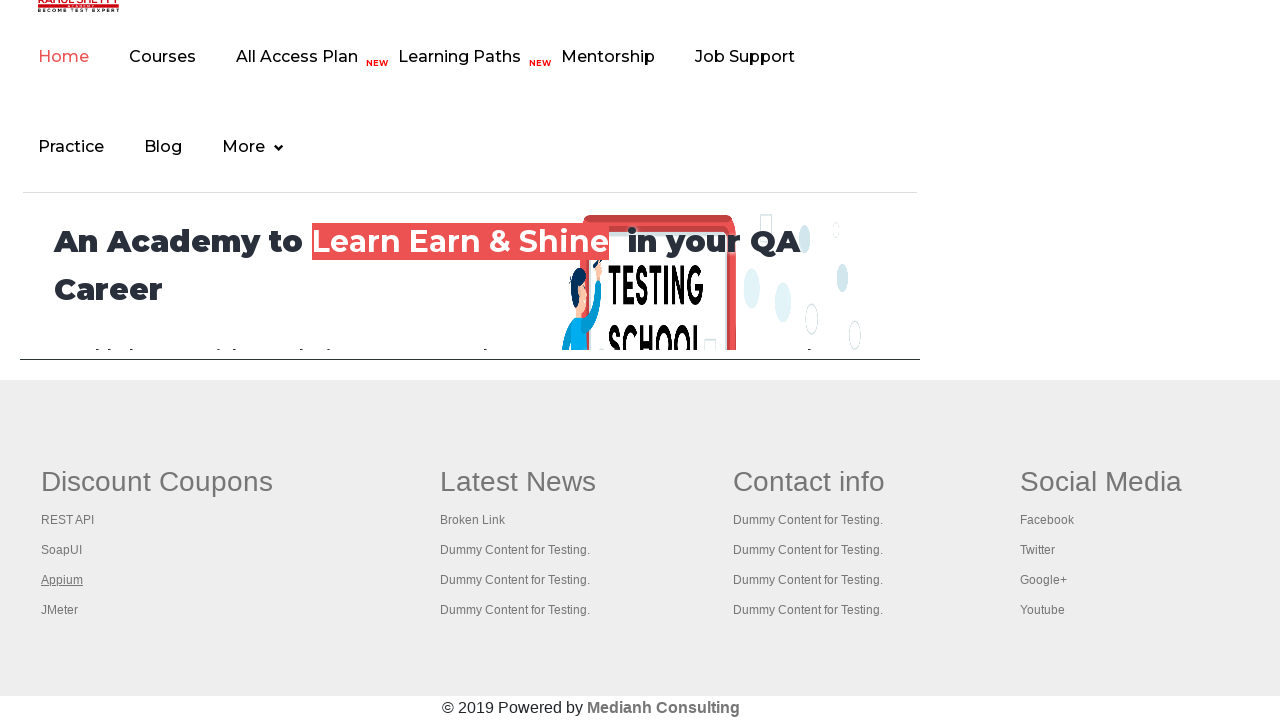

Opened footer link 4 in new tab using Ctrl+Click at (60, 610) on xpath=//div[@id='gf-BIG']//table/tbody/tr/td[1]/ul//a >> nth=4
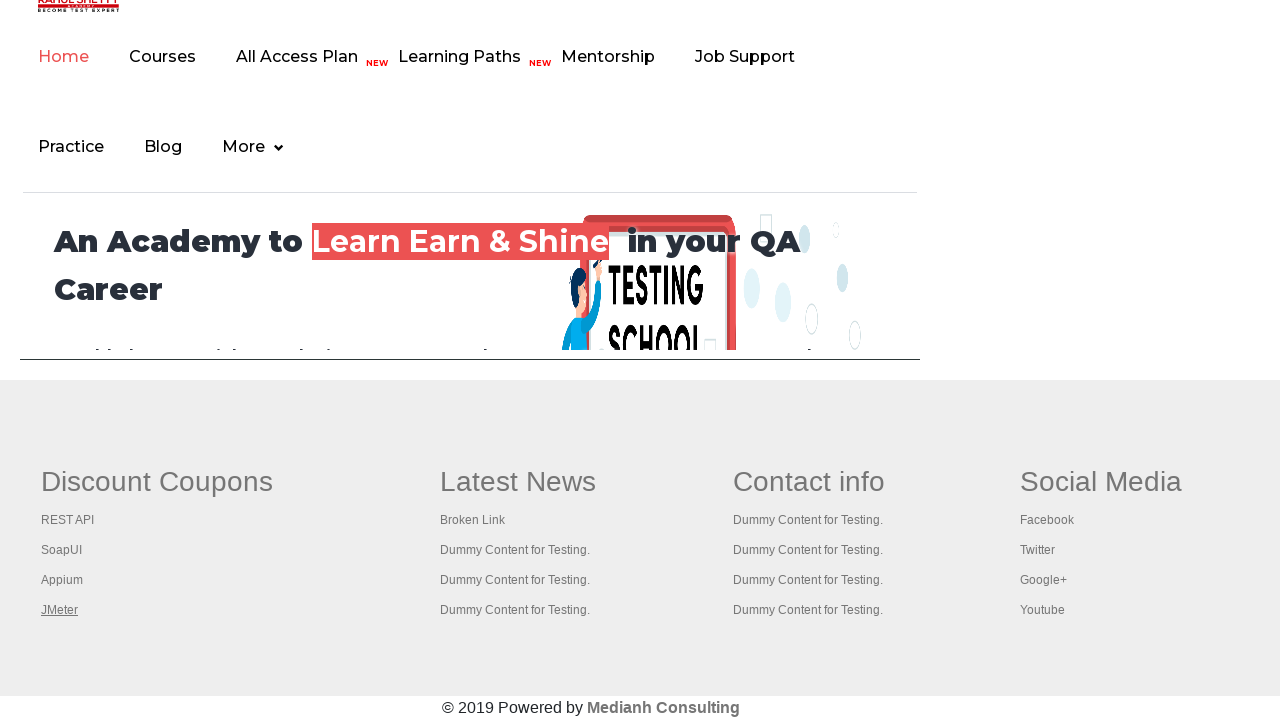

Waited 2 seconds for tab 4 to initialize
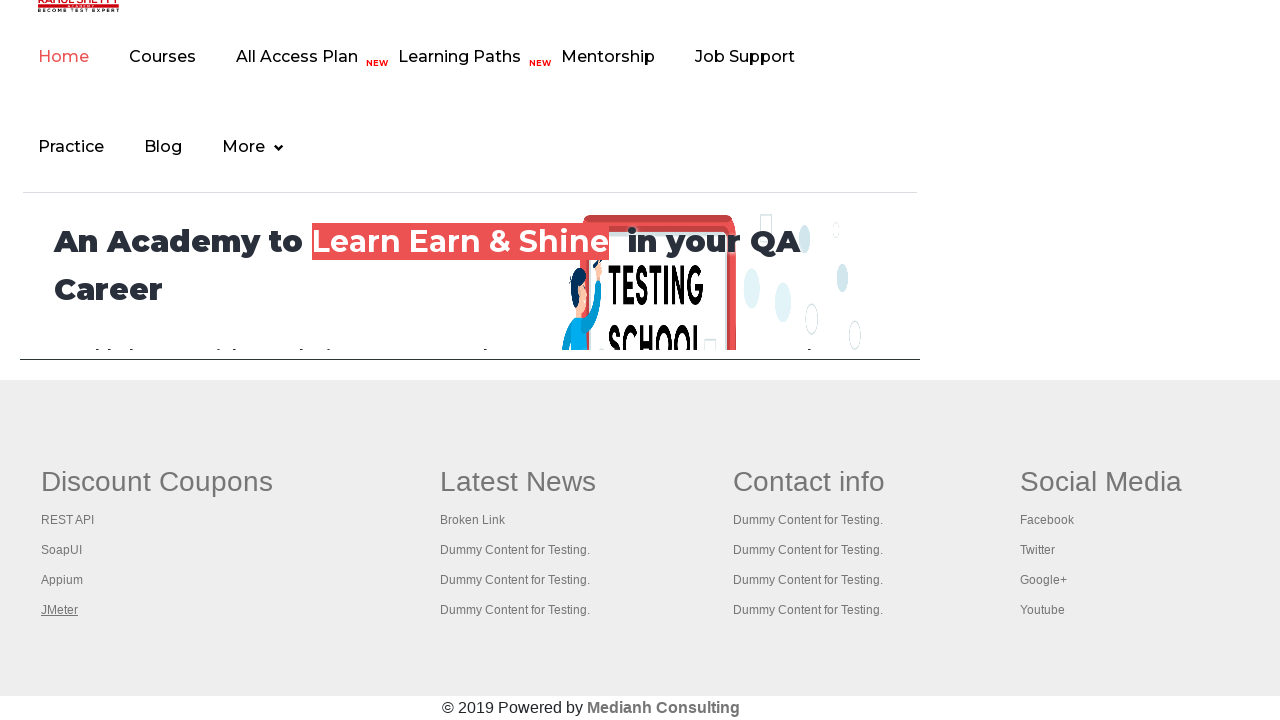

Retrieved all 5 open tabs from context
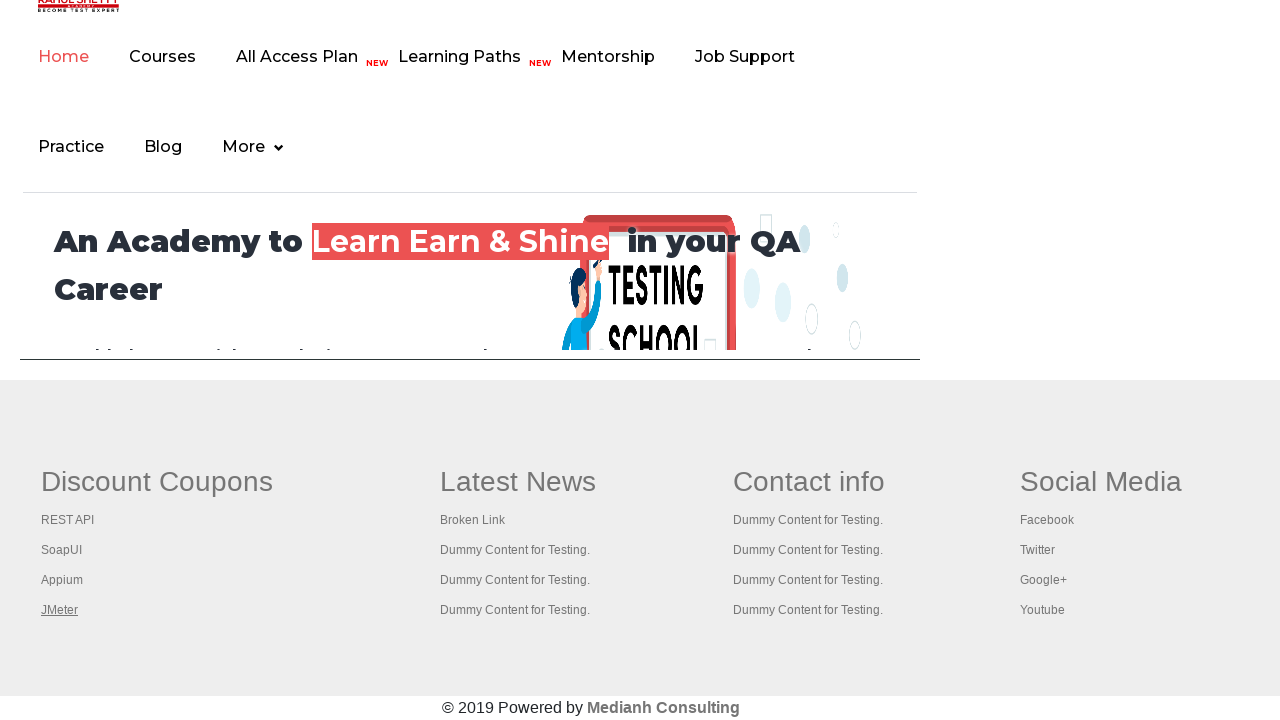

Brought tab to front
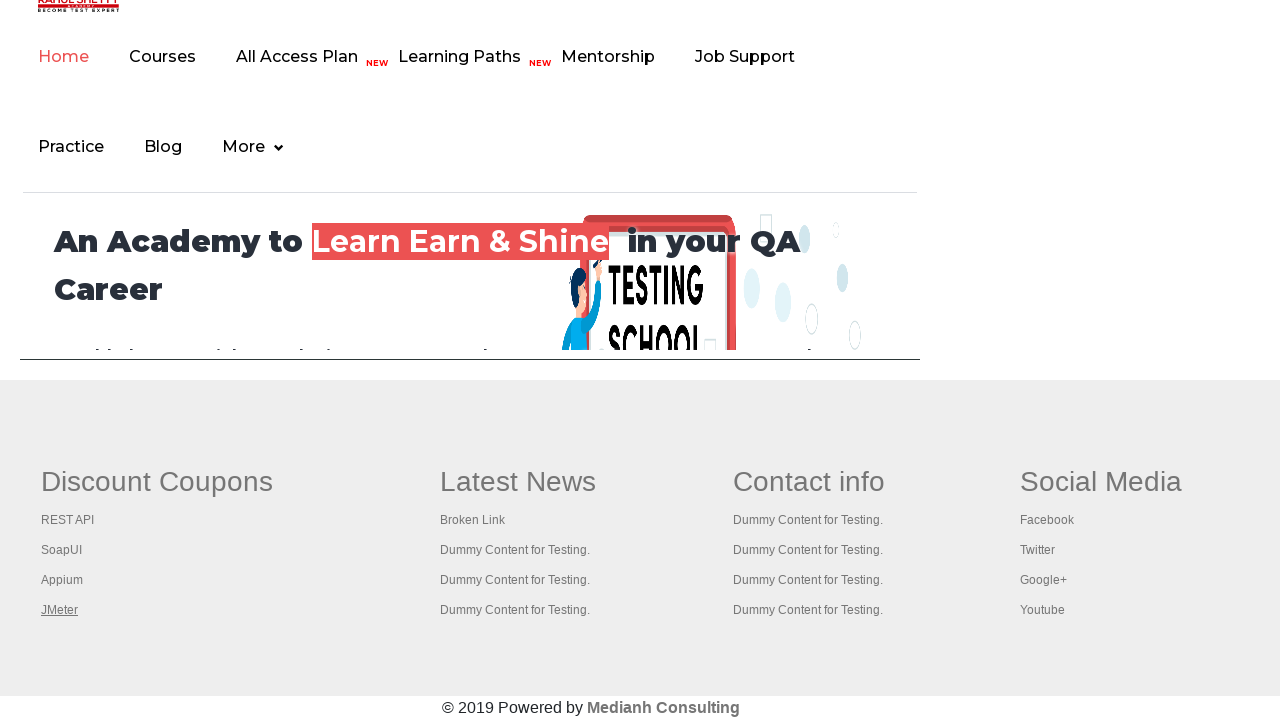

Tab loaded and DOM content ready
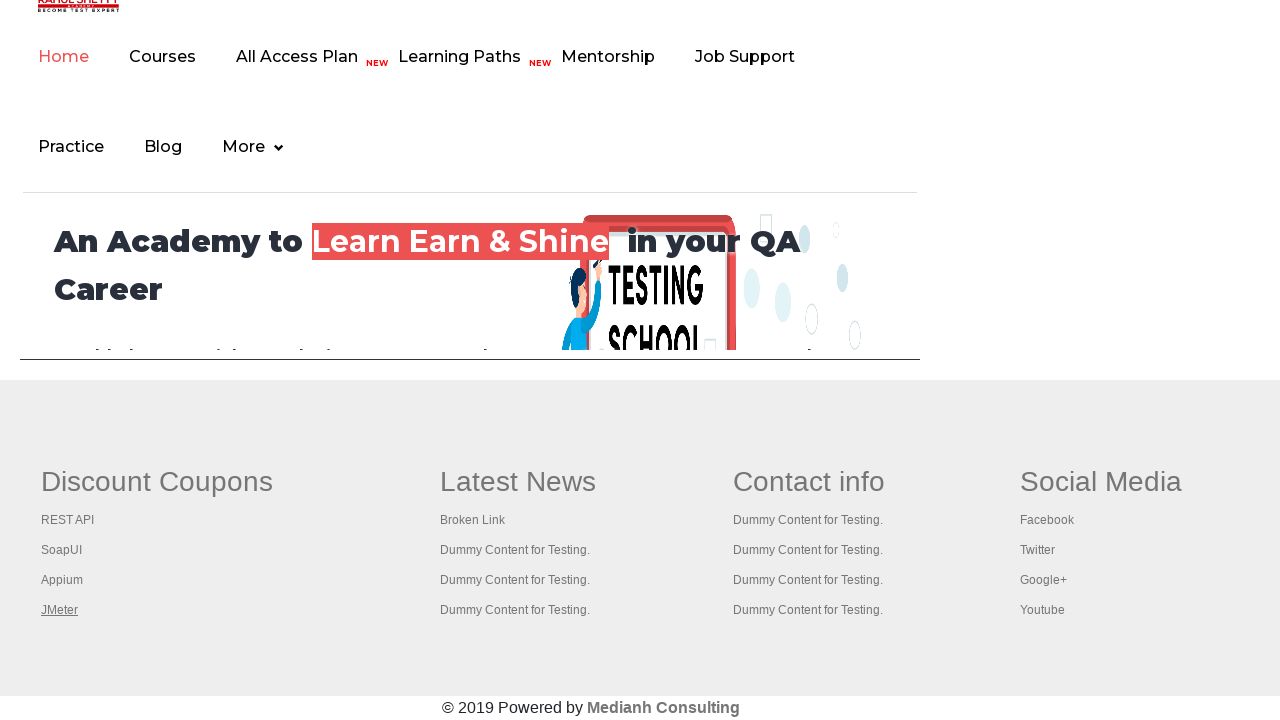

Brought tab to front
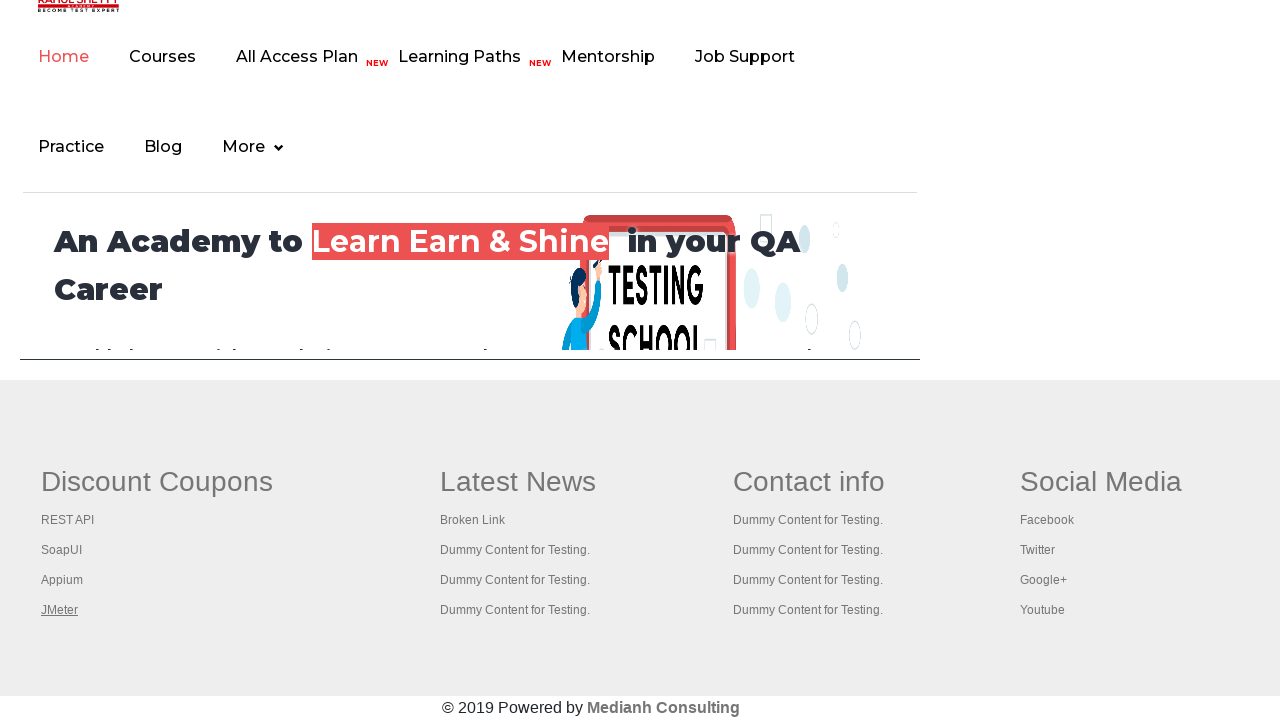

Tab loaded and DOM content ready
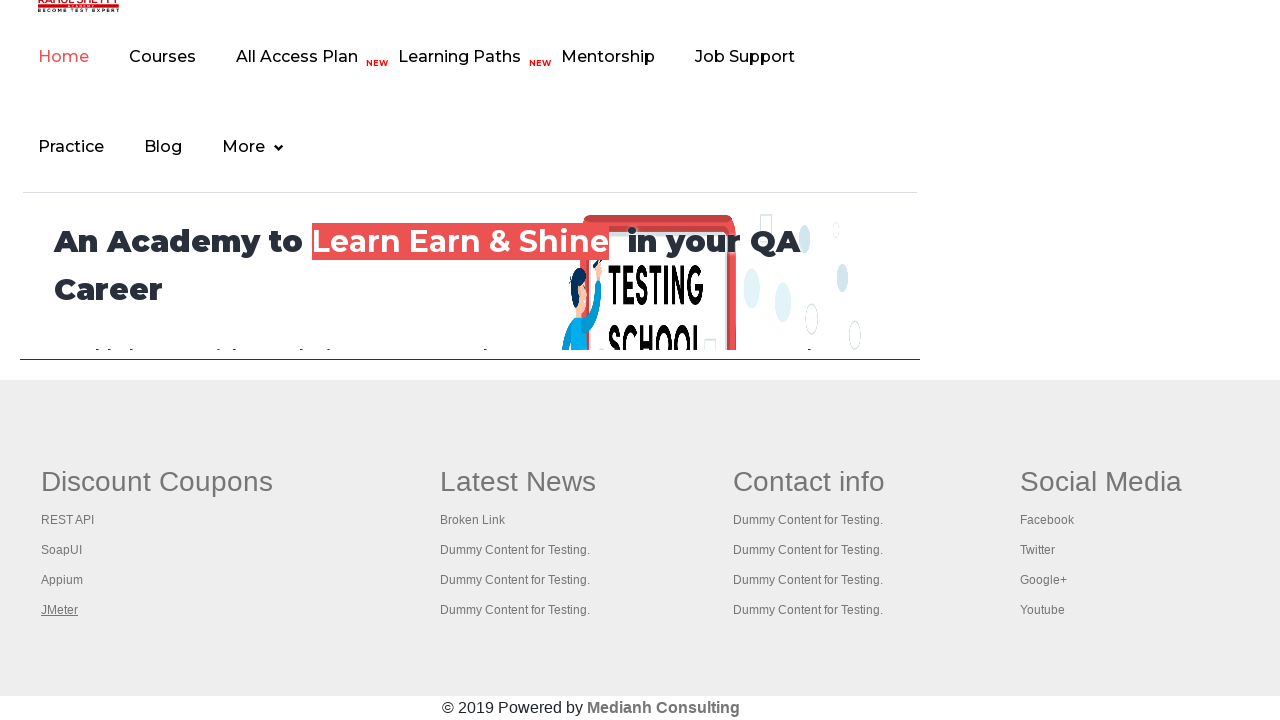

Brought tab to front
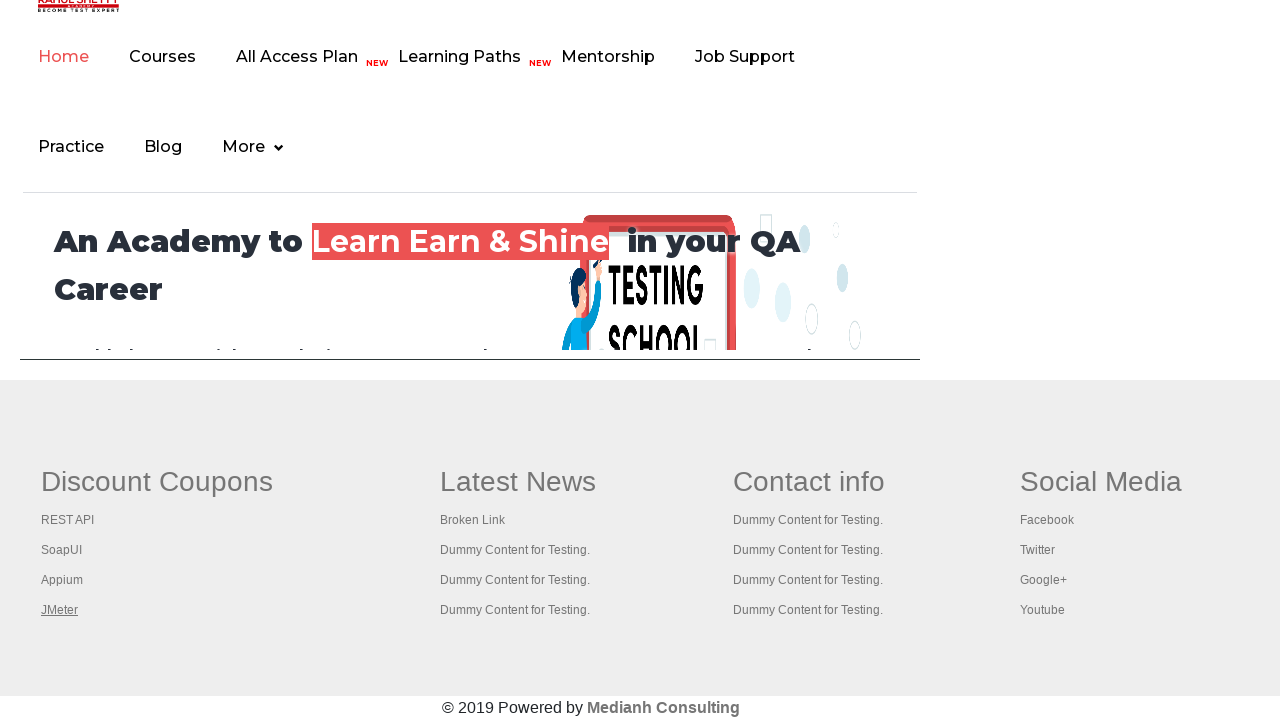

Tab loaded and DOM content ready
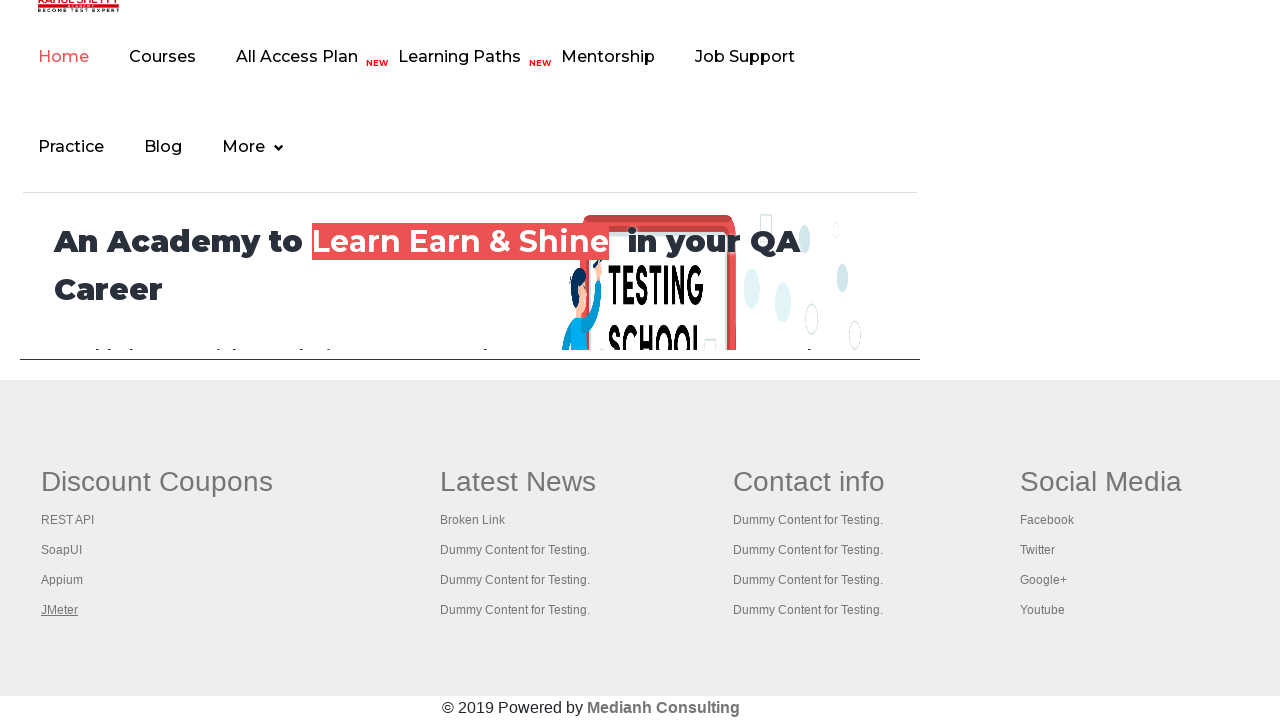

Brought tab to front
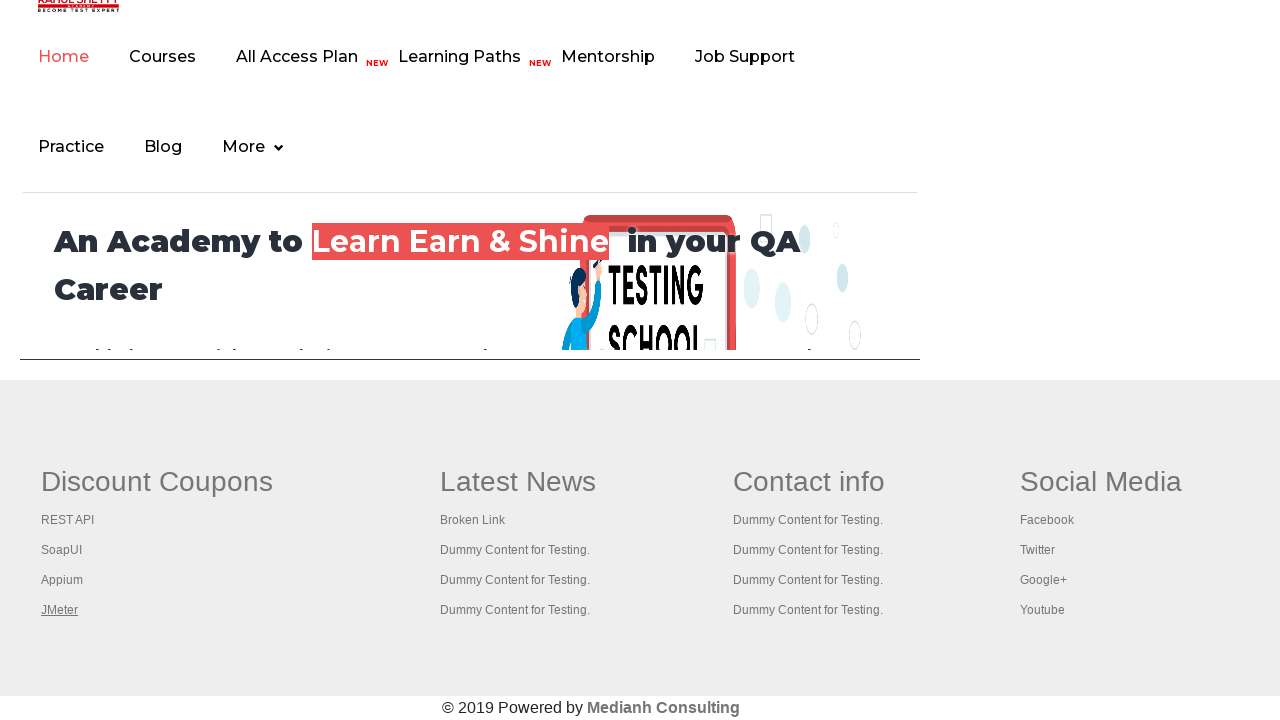

Tab loaded and DOM content ready
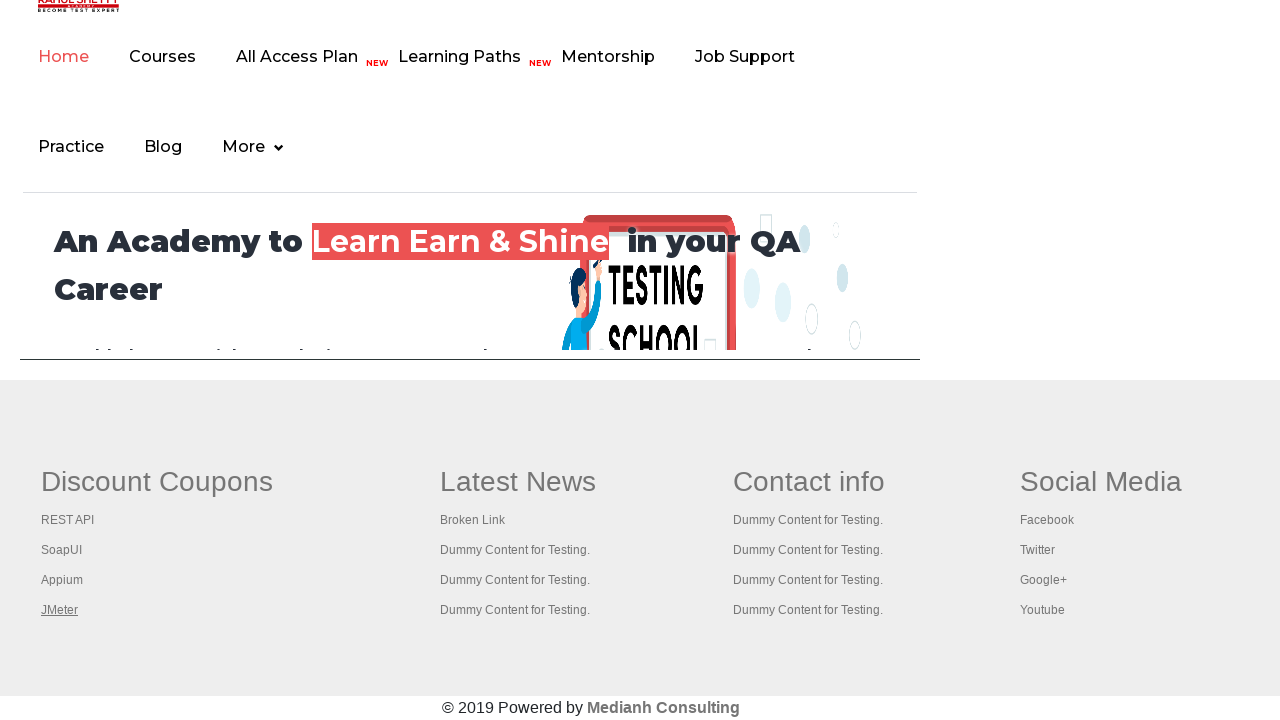

Brought tab to front
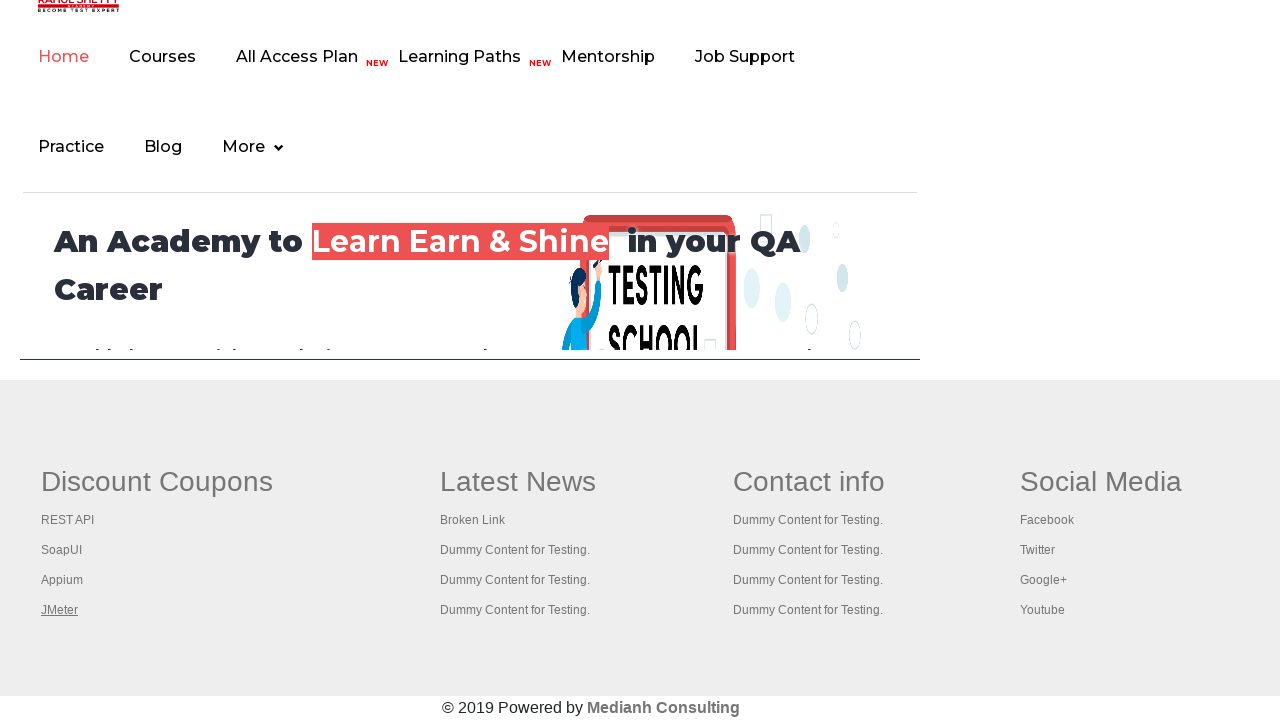

Tab loaded and DOM content ready
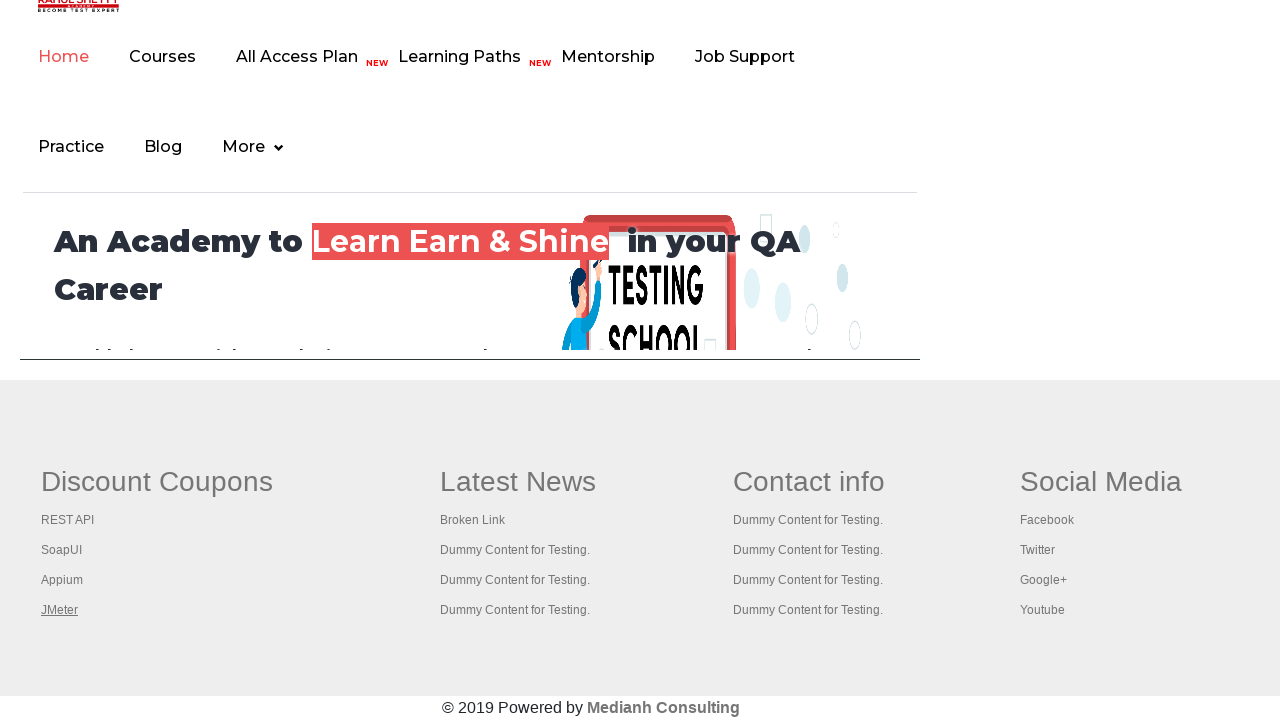

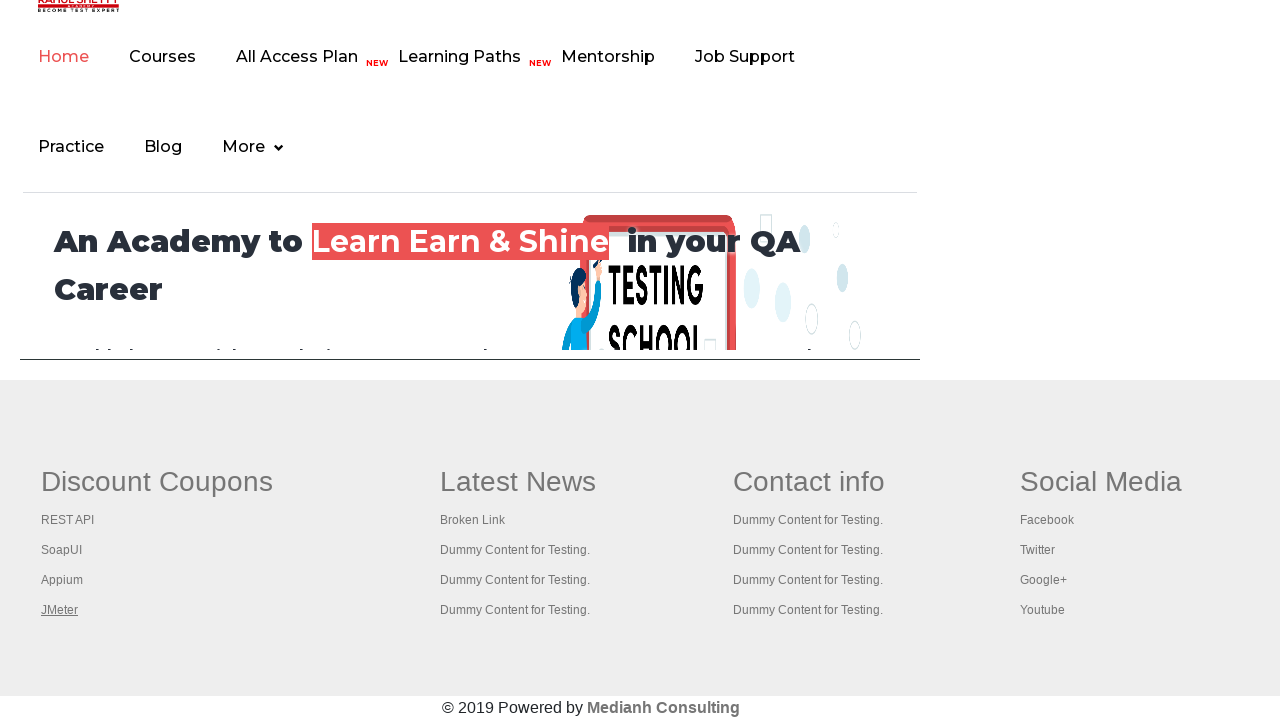